Navigates to DuckDuckGo homepage and verifies that the second image element is displayed on the page.

Starting URL: https://duckduckgo.com/

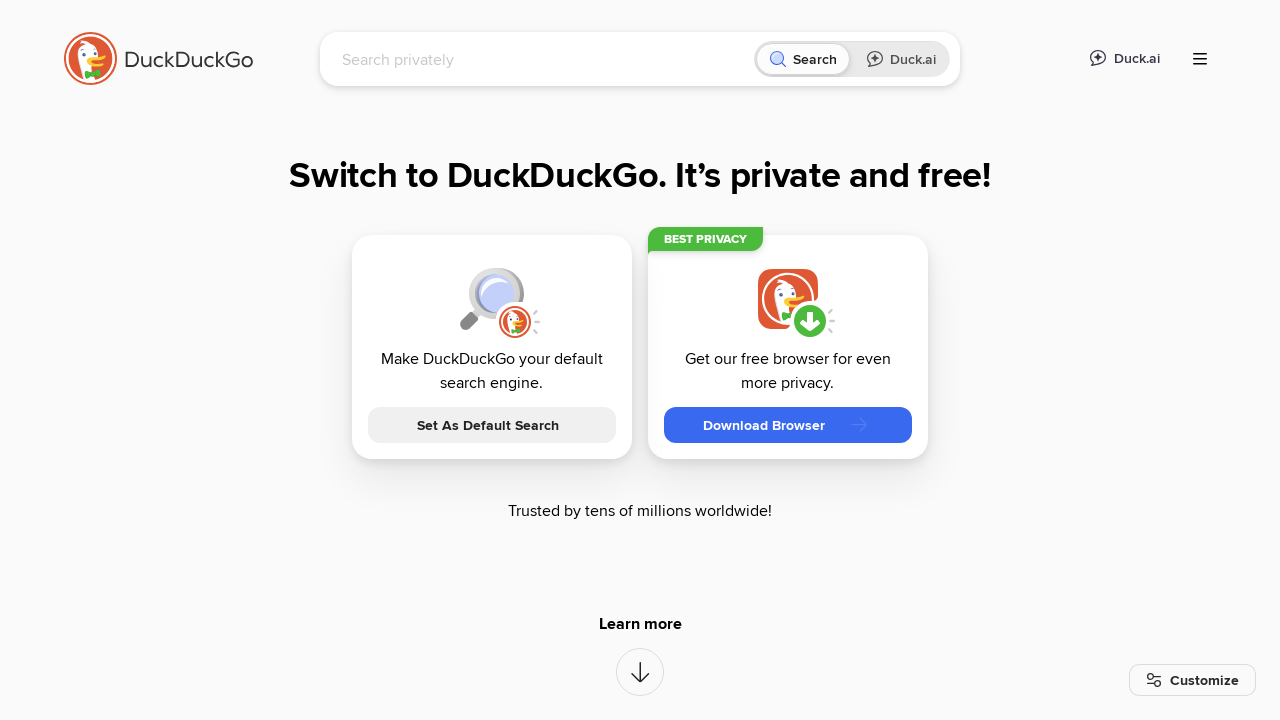

Waited for second image element to become visible
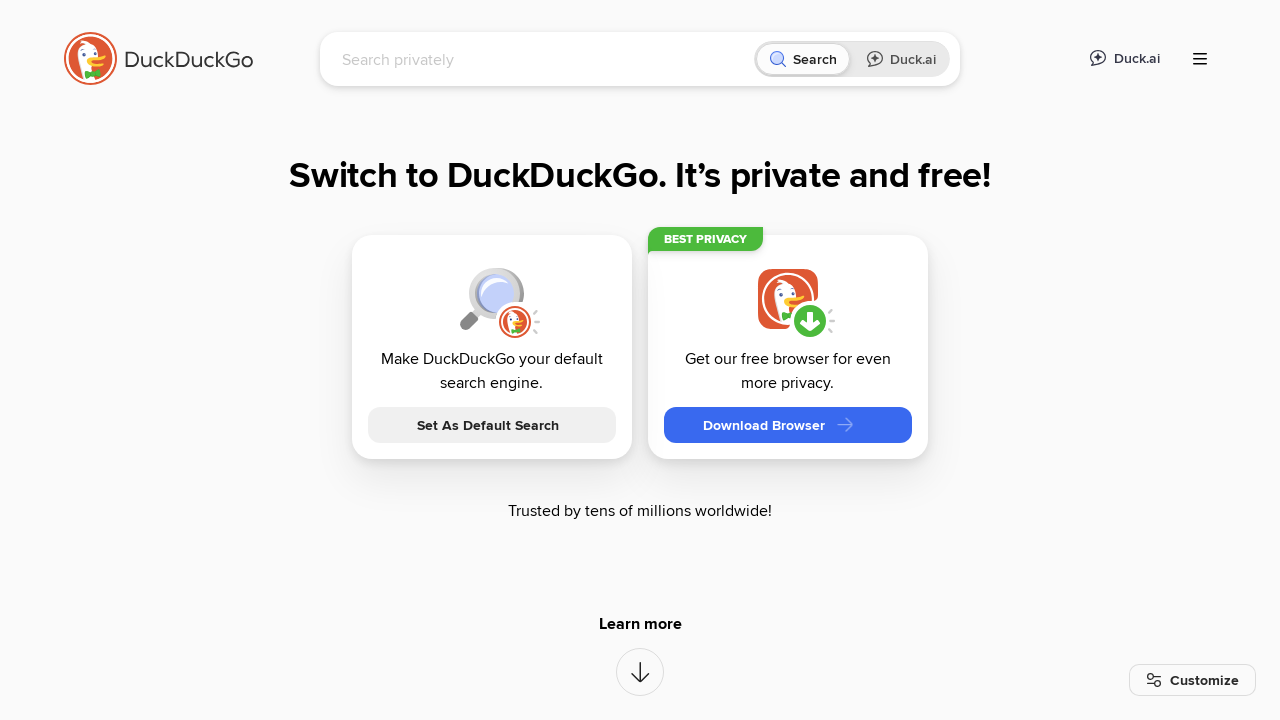

Verified that second image element is visible on DuckDuckGo homepage
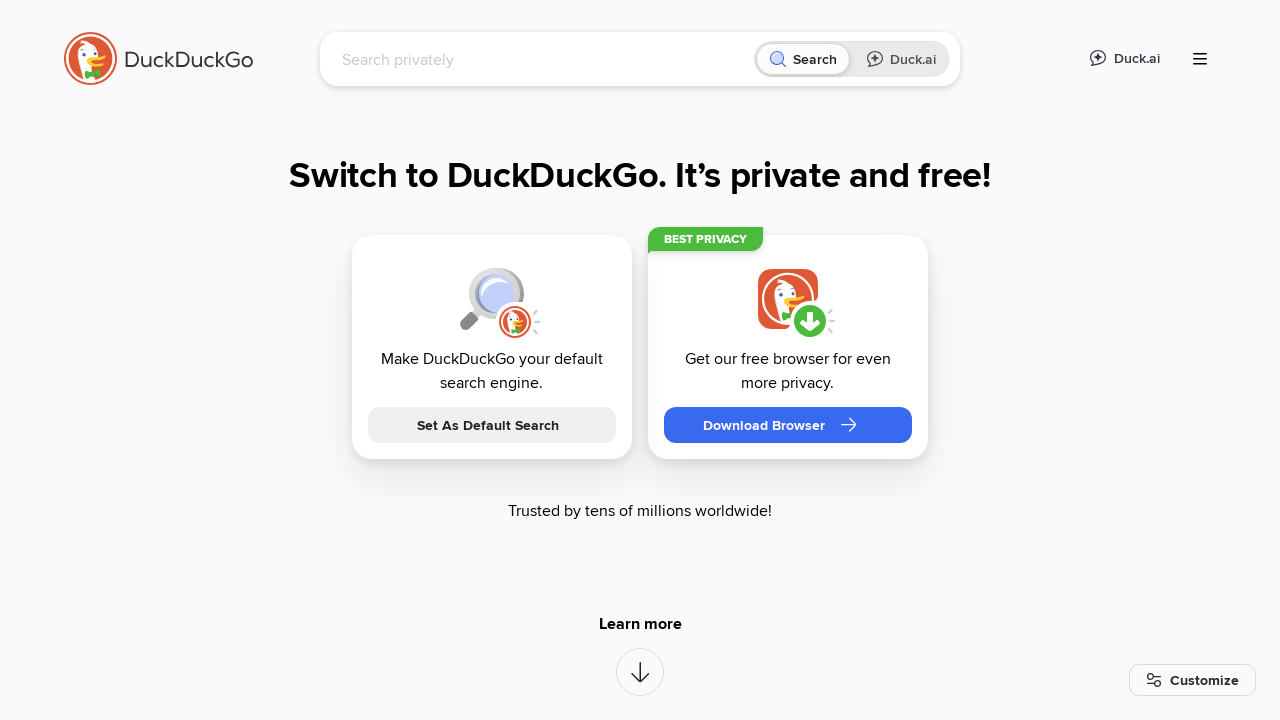

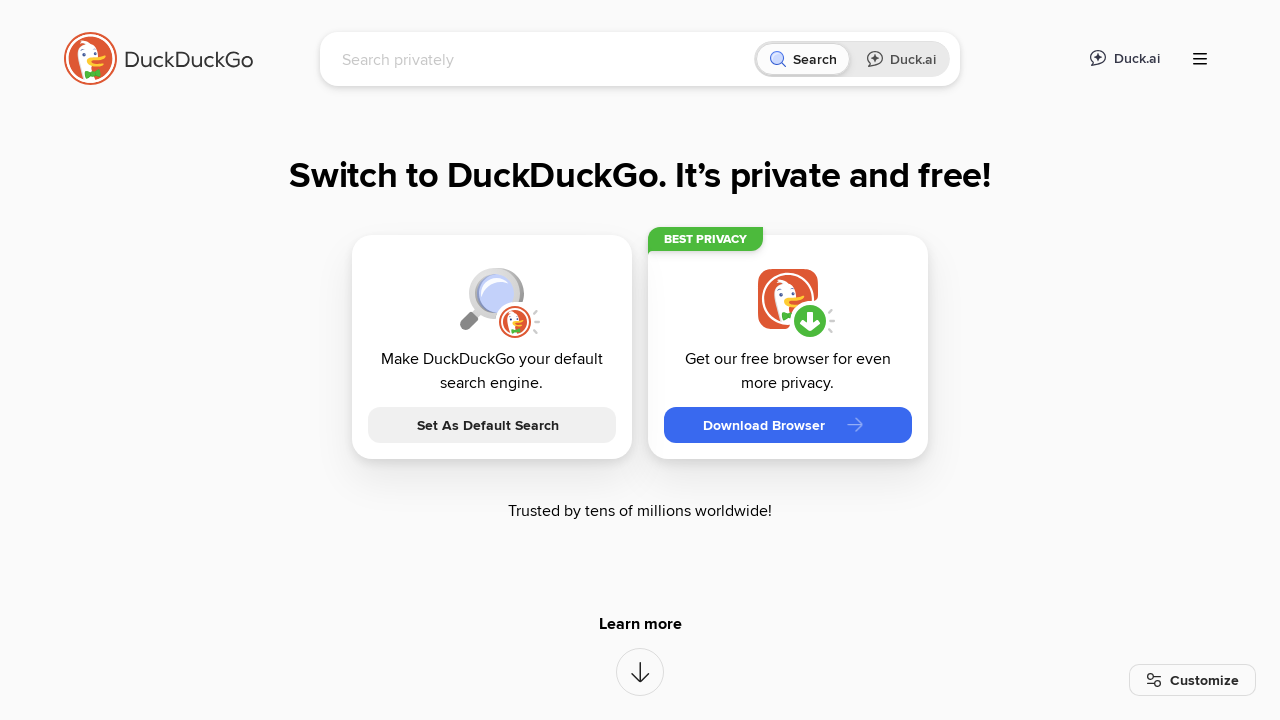